Tests an e-commerce vegetable shopping cart by adding multiple items to cart, applying a promo code, and proceeding to checkout

Starting URL: https://rahulshettyacademy.com/seleniumPractise/

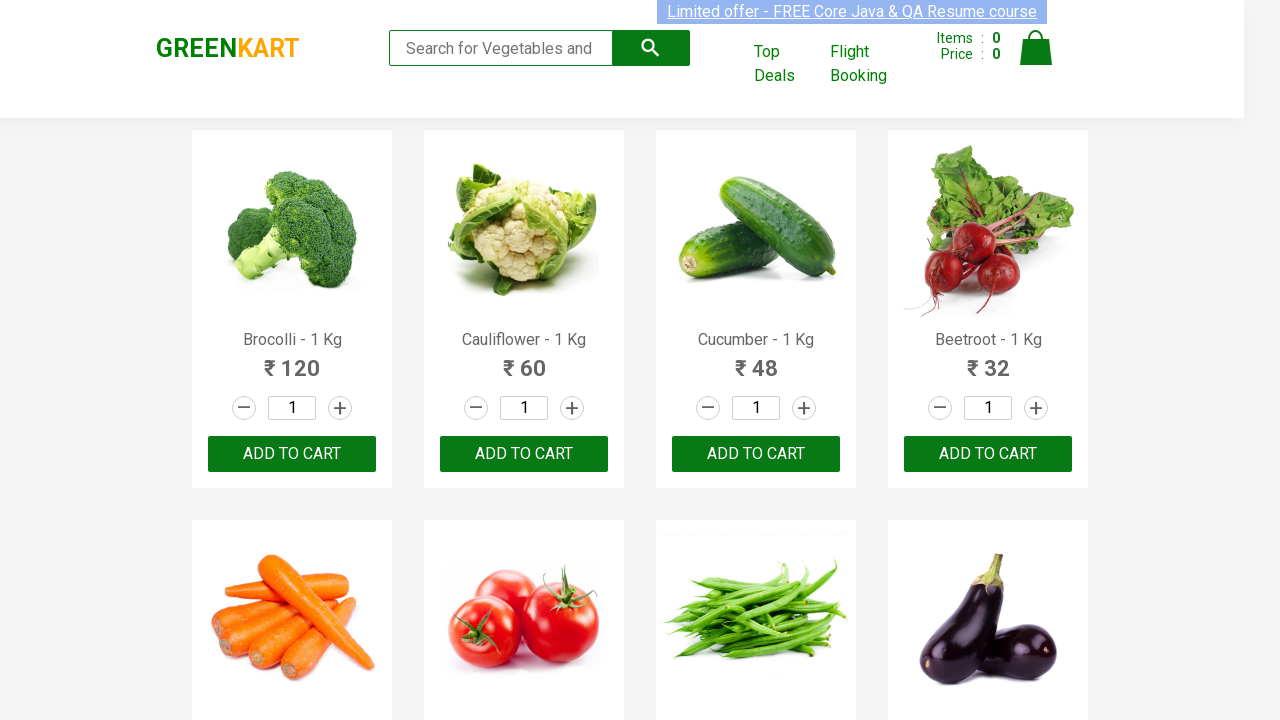

Located all product name elements on the page
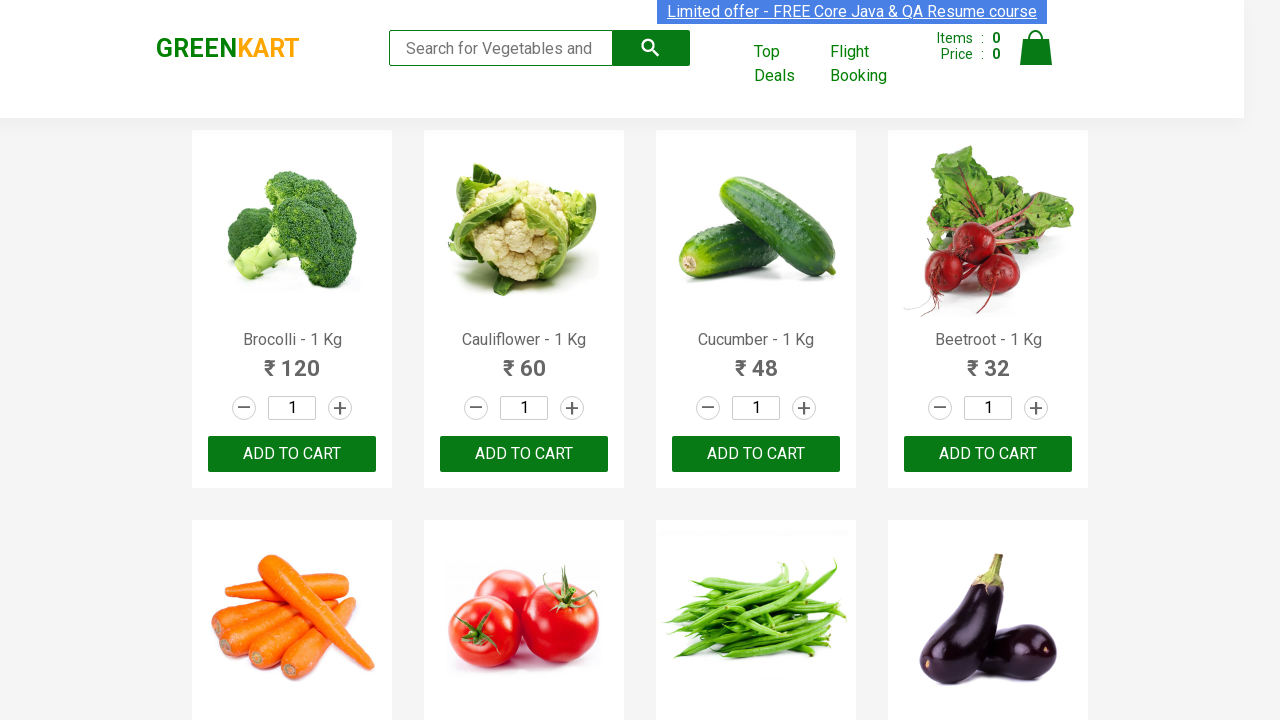

Retrieved text content from product 1
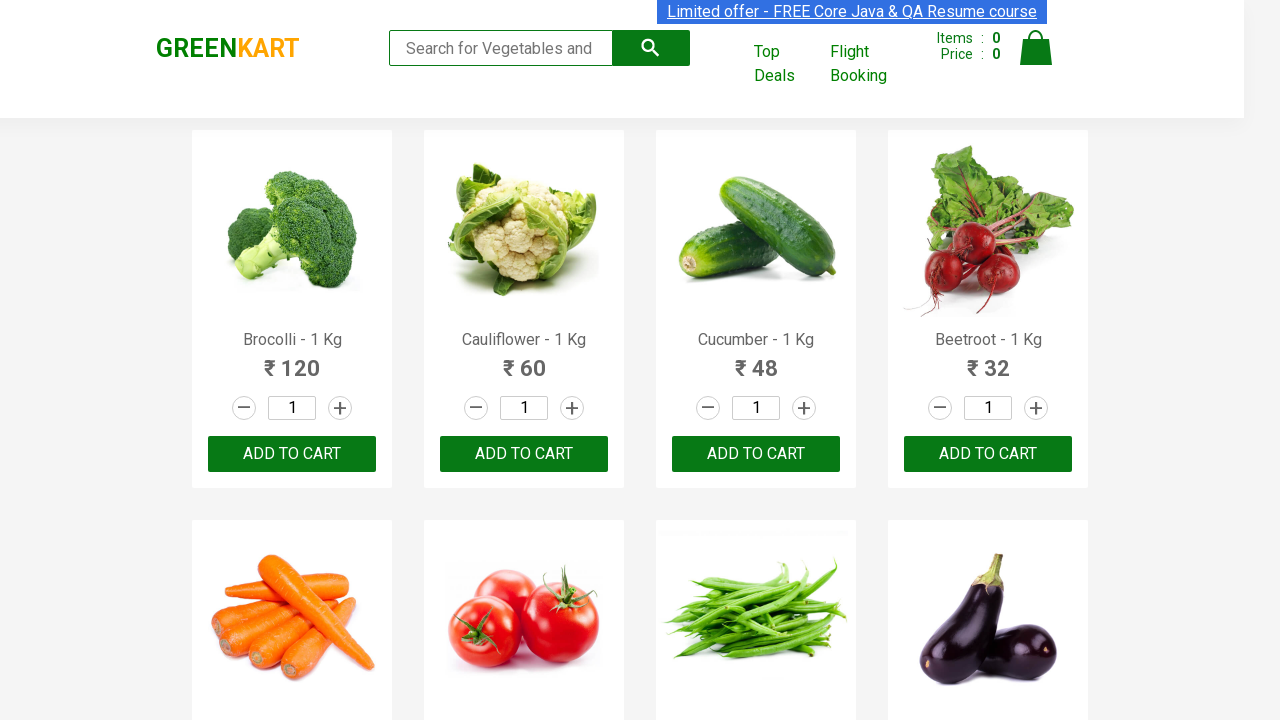

Added 'Brocolli' to cart at (292, 454) on xpath=//div[@class='product-action']/button >> nth=0
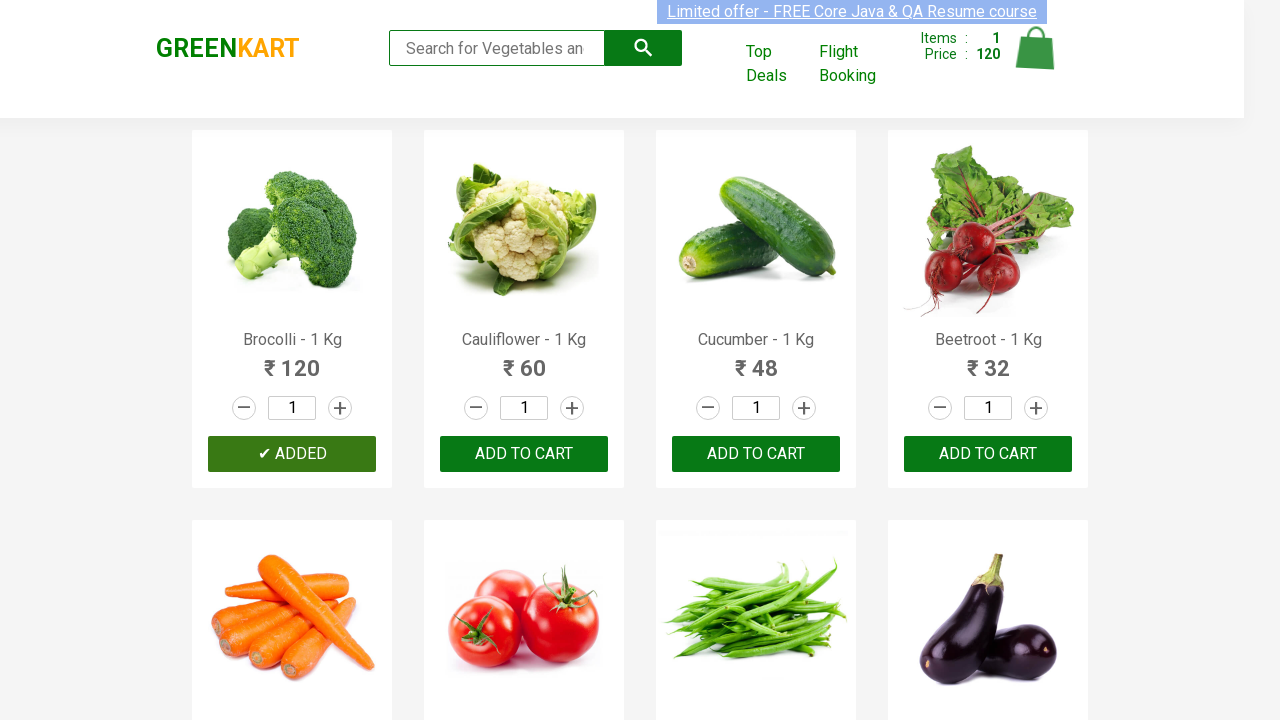

Retrieved text content from product 2
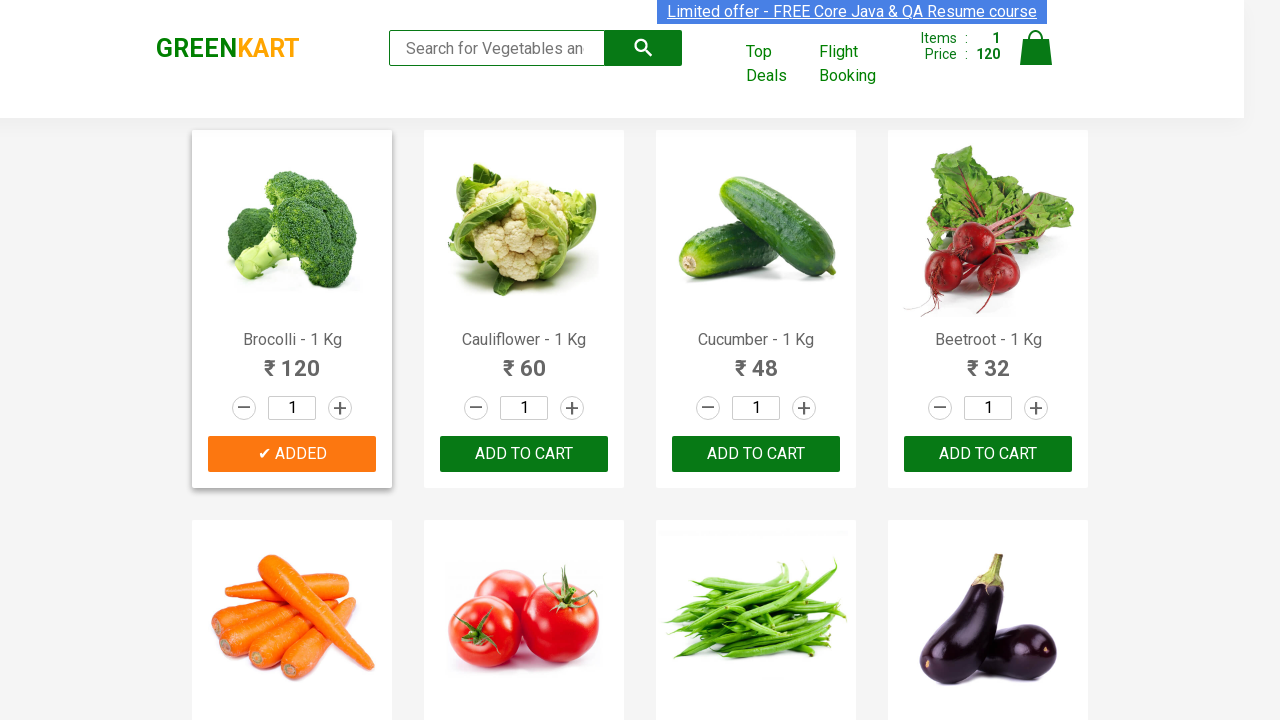

Retrieved text content from product 3
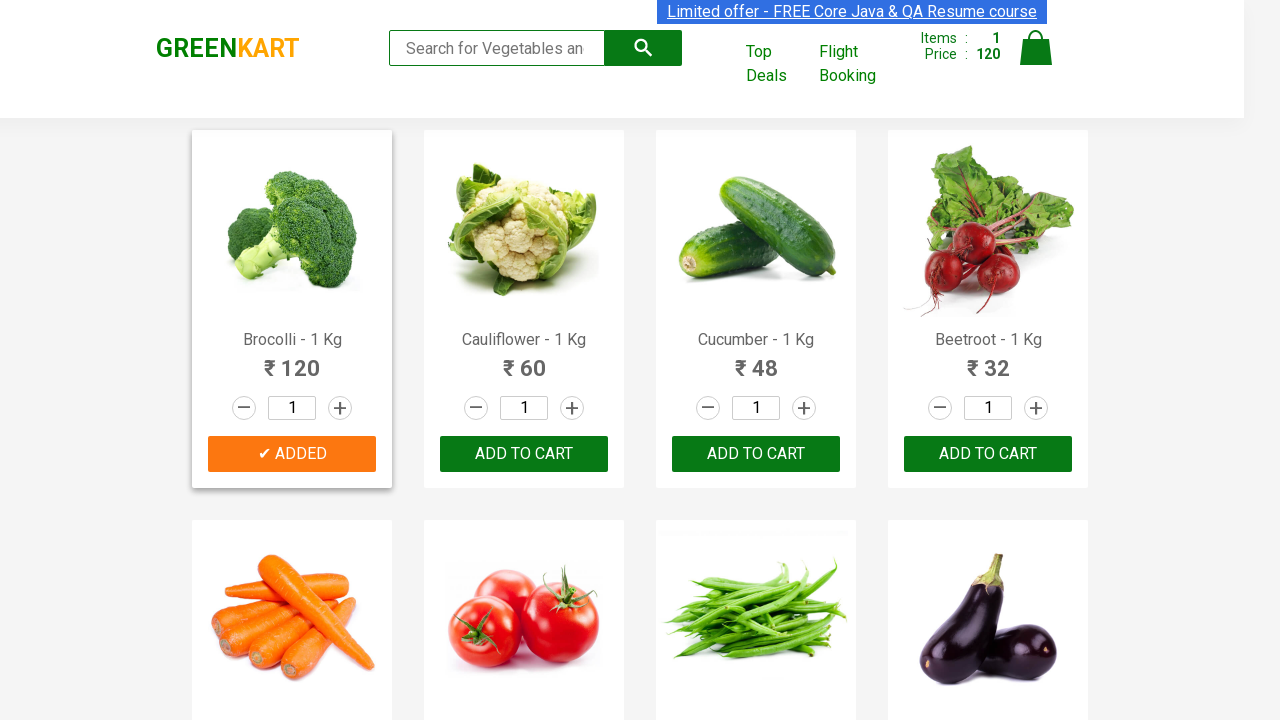

Added 'Cucumber' to cart at (756, 454) on xpath=//div[@class='product-action']/button >> nth=2
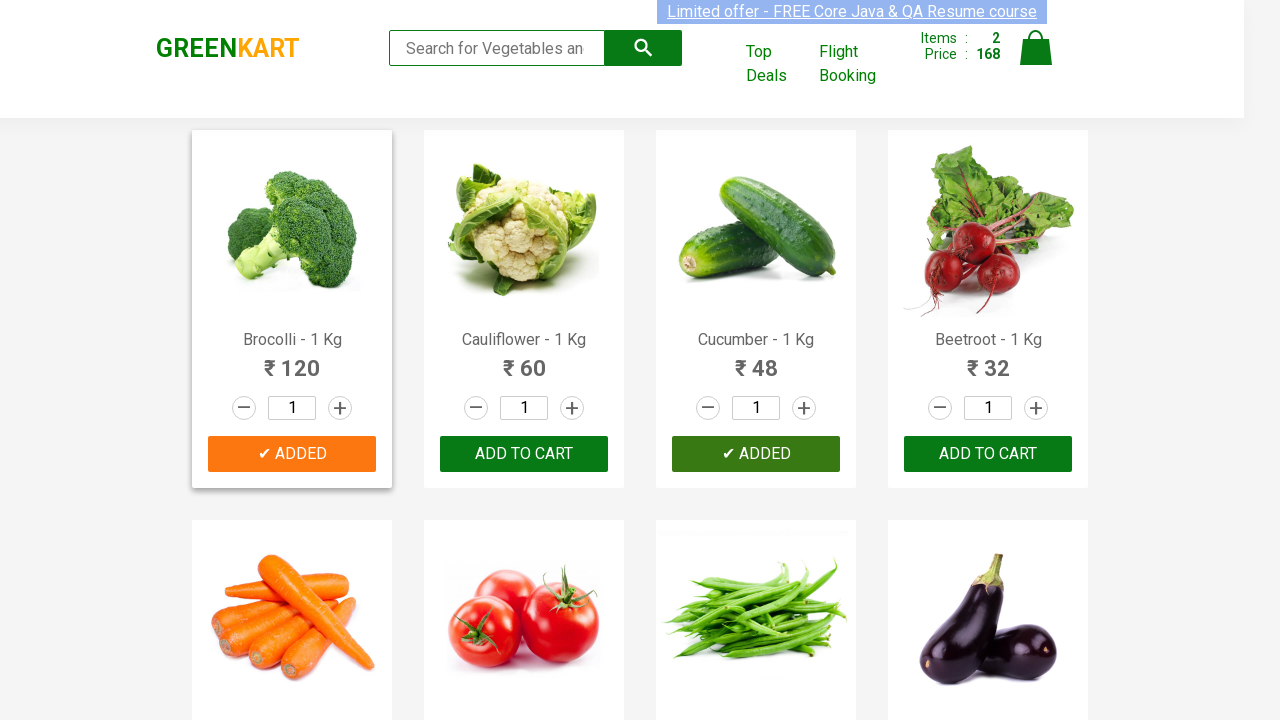

Retrieved text content from product 4
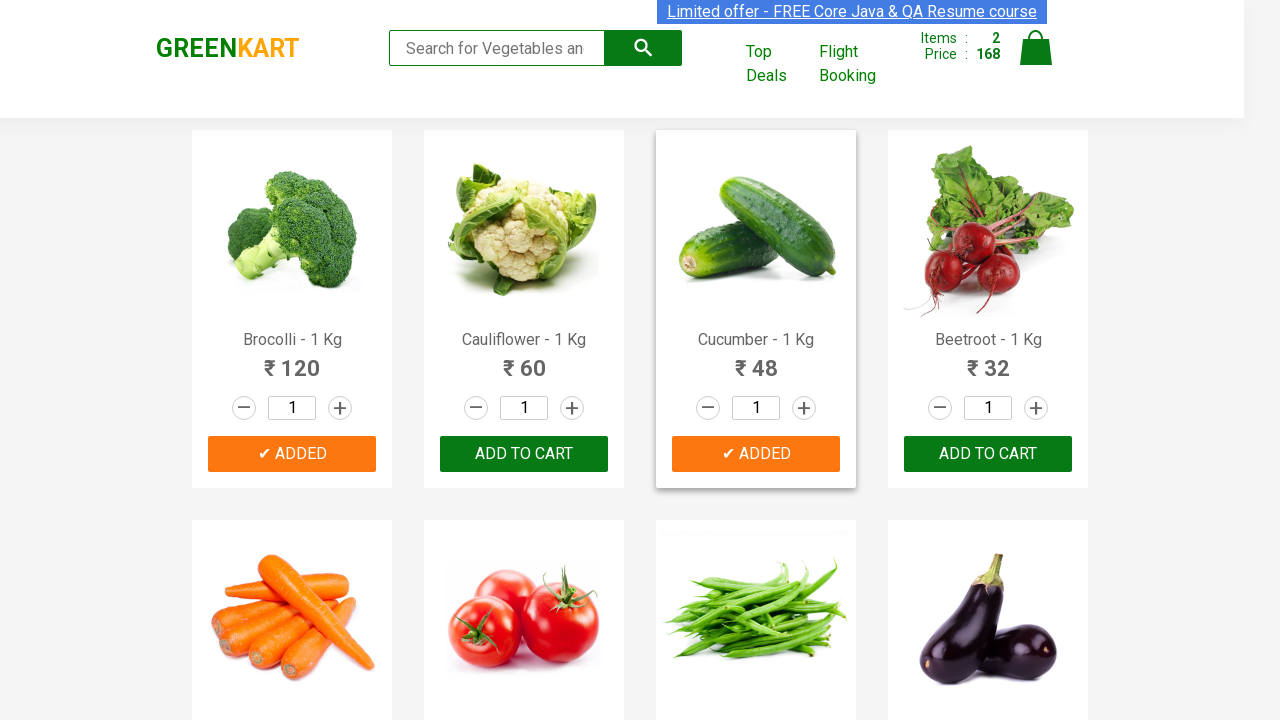

Added 'Beetroot' to cart at (988, 454) on xpath=//div[@class='product-action']/button >> nth=3
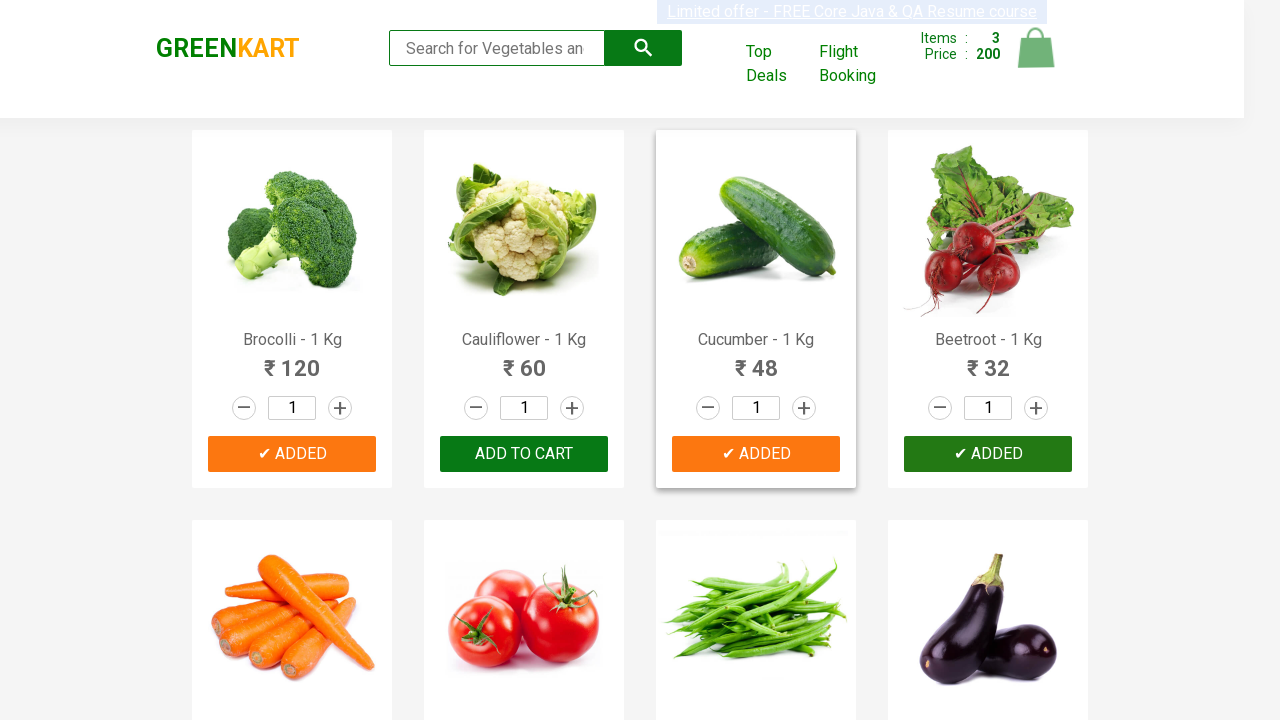

Clicked on cart icon to open shopping cart at (1036, 48) on img[alt='Cart']
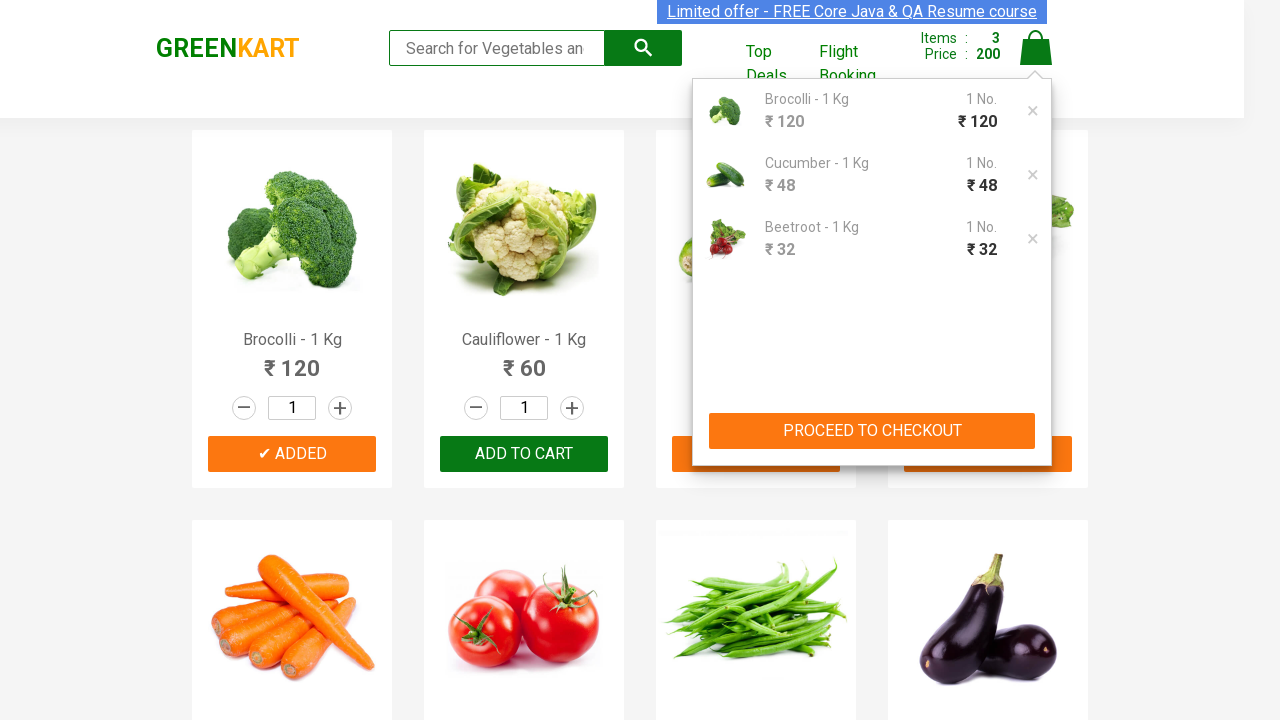

Clicked 'PROCEED TO CHECKOUT' button at (872, 431) on xpath=//button[contains(text(),'PROCEED TO CHECKOUT')]
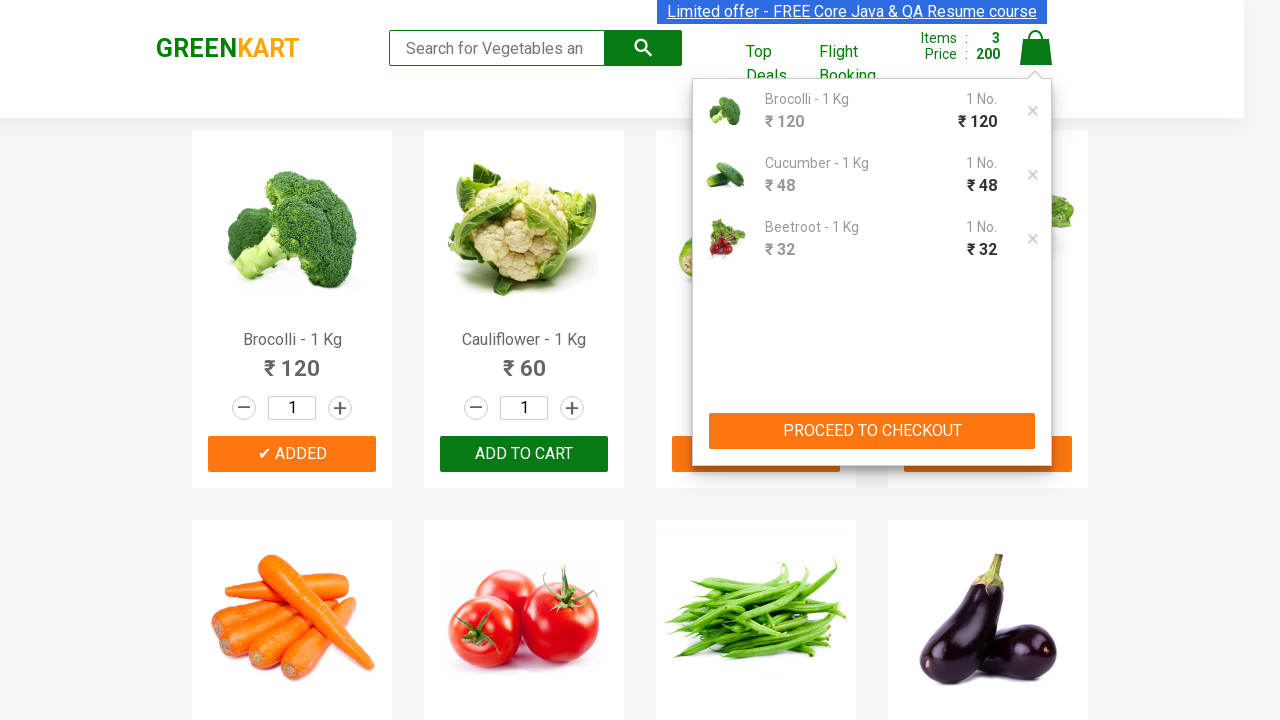

Promo code input field loaded
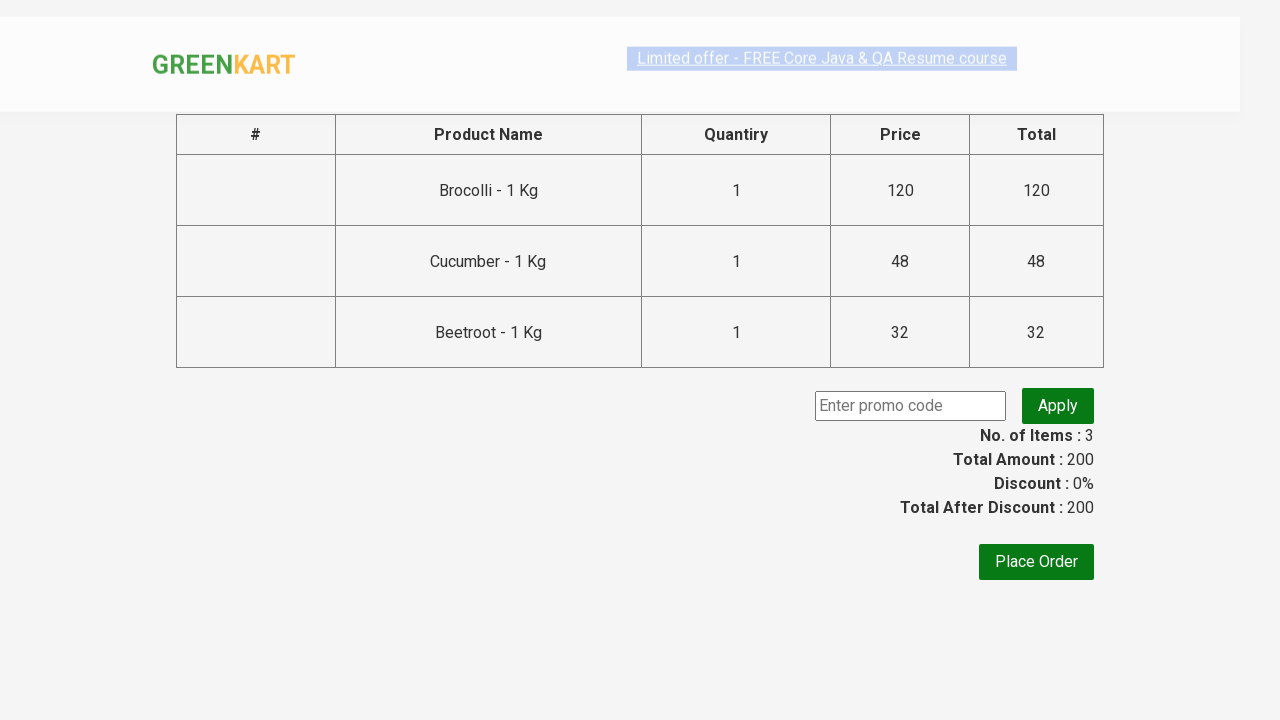

Entered promo code 'rahulshettyacademy' on input.promoCode
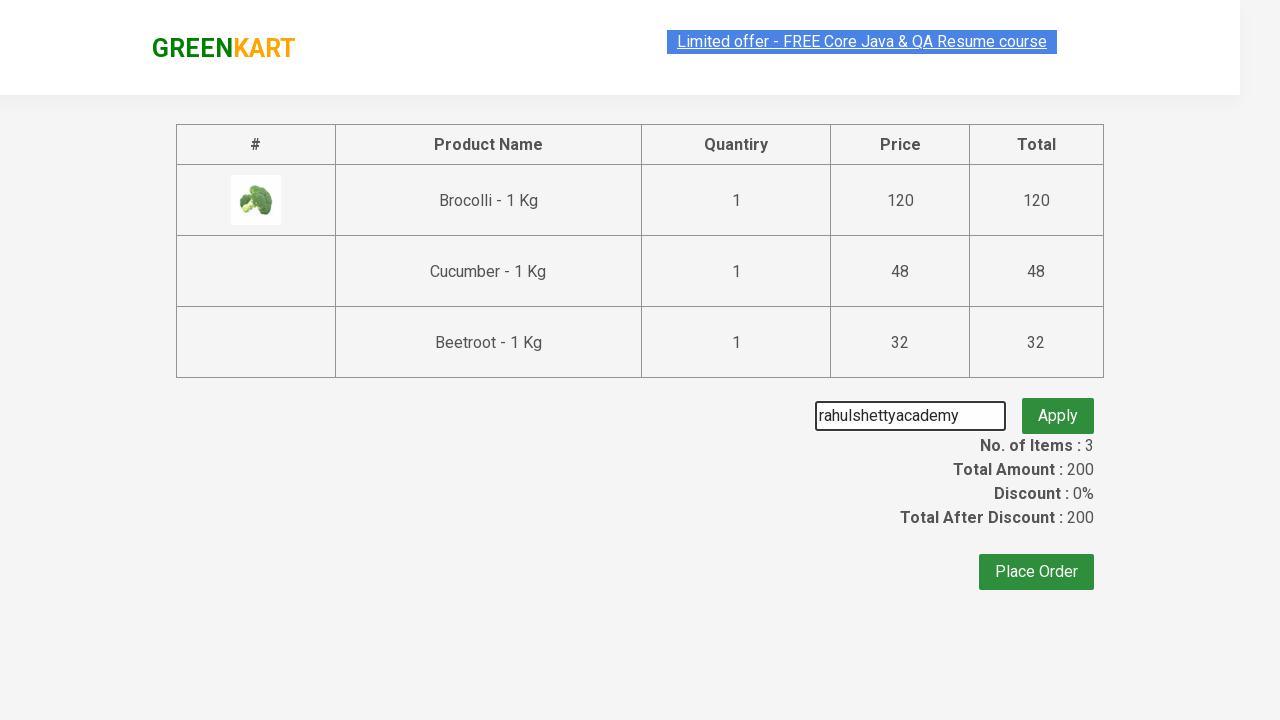

Clicked apply promo button at (1058, 406) on button.promoBtn
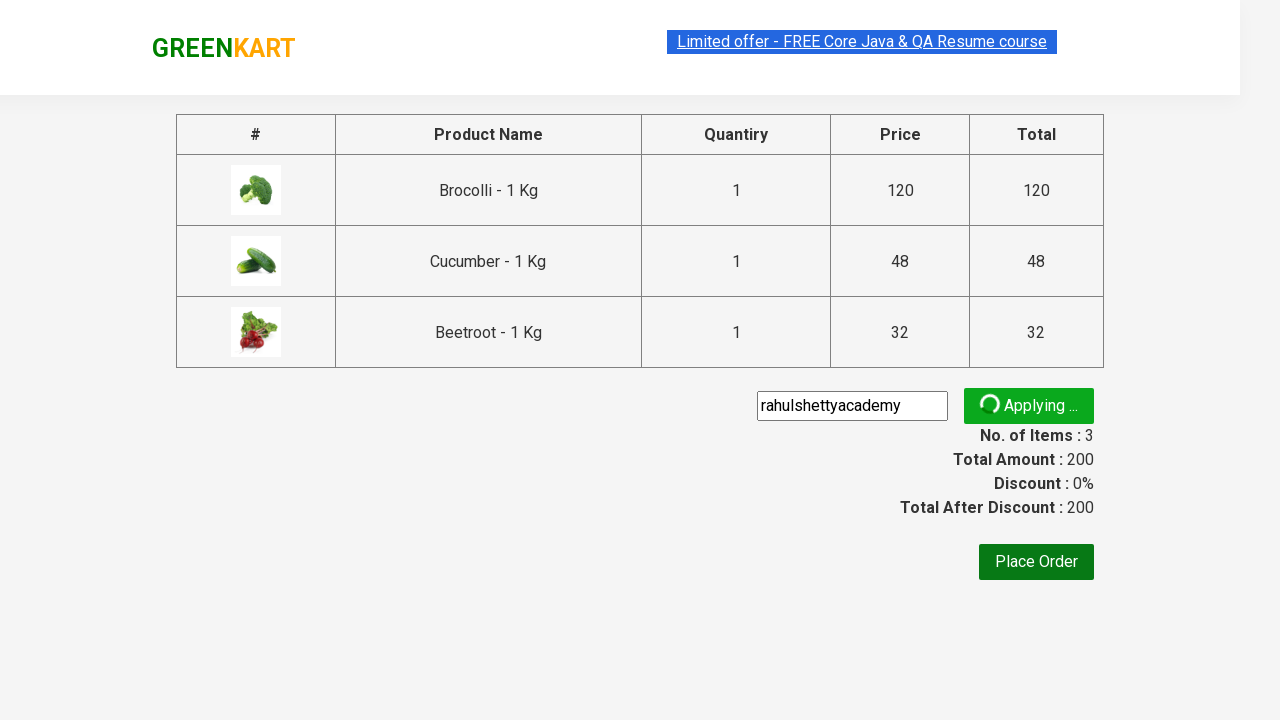

Promo code applied successfully - promo info displayed
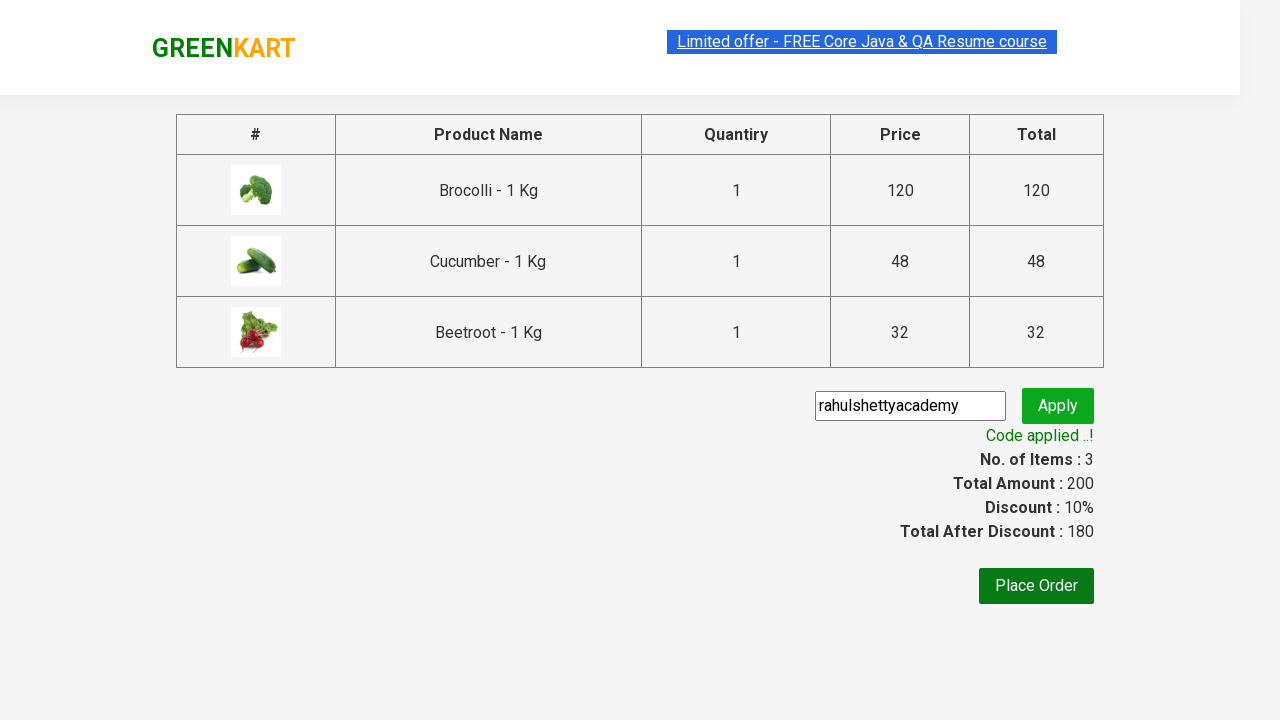

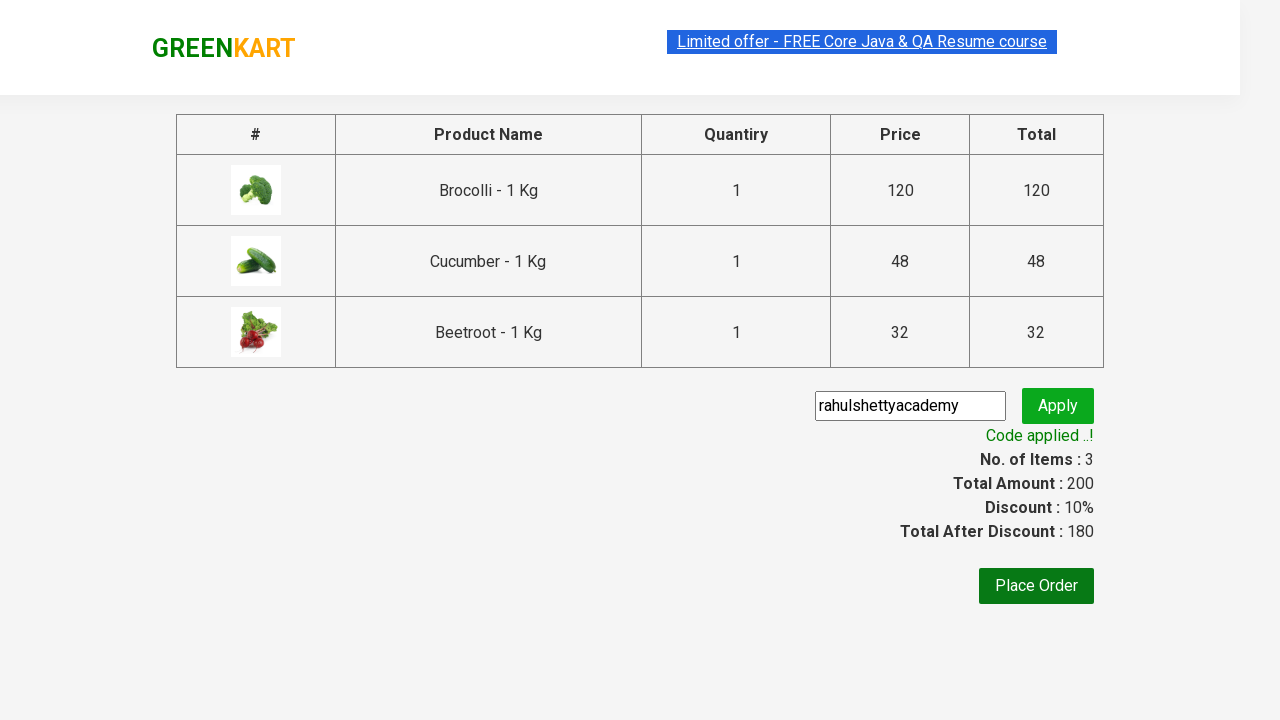